Navigates to an AJIO product category page and scrolls down continuously until all content is loaded (infinite scroll pattern)

Starting URL: https://www.ajio.com/c/830307006

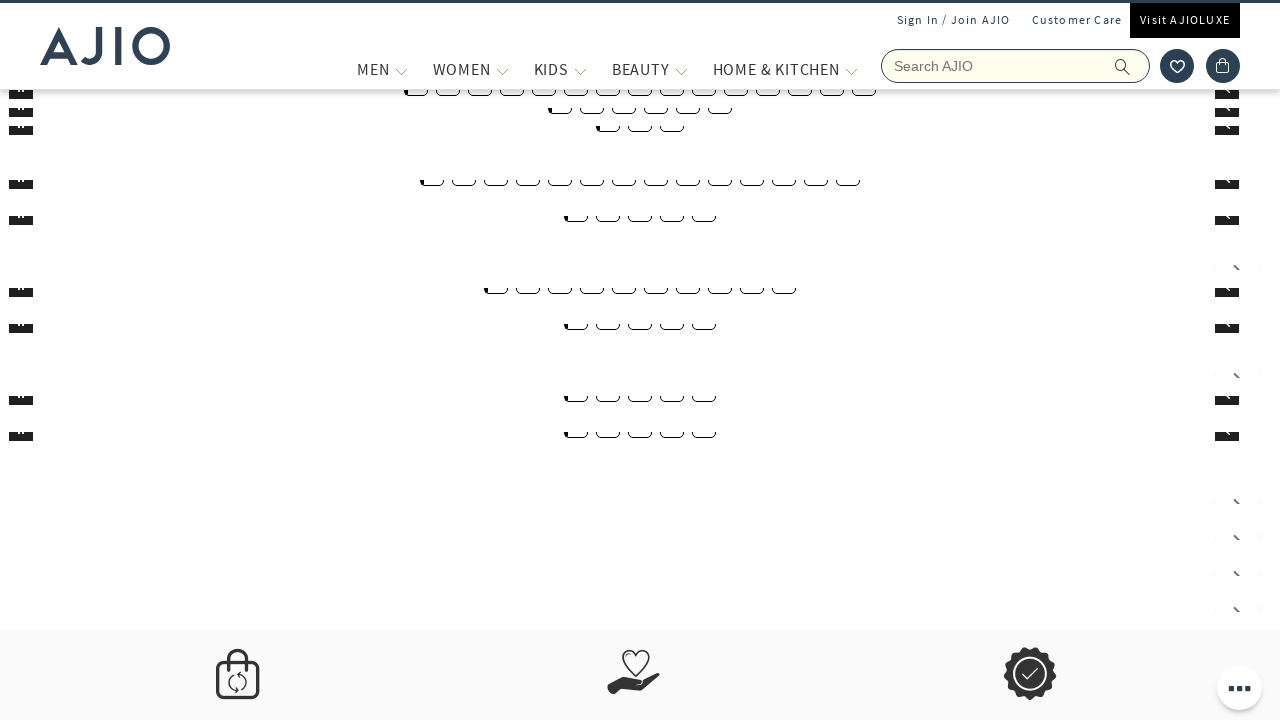

Navigated to AJIO product category page
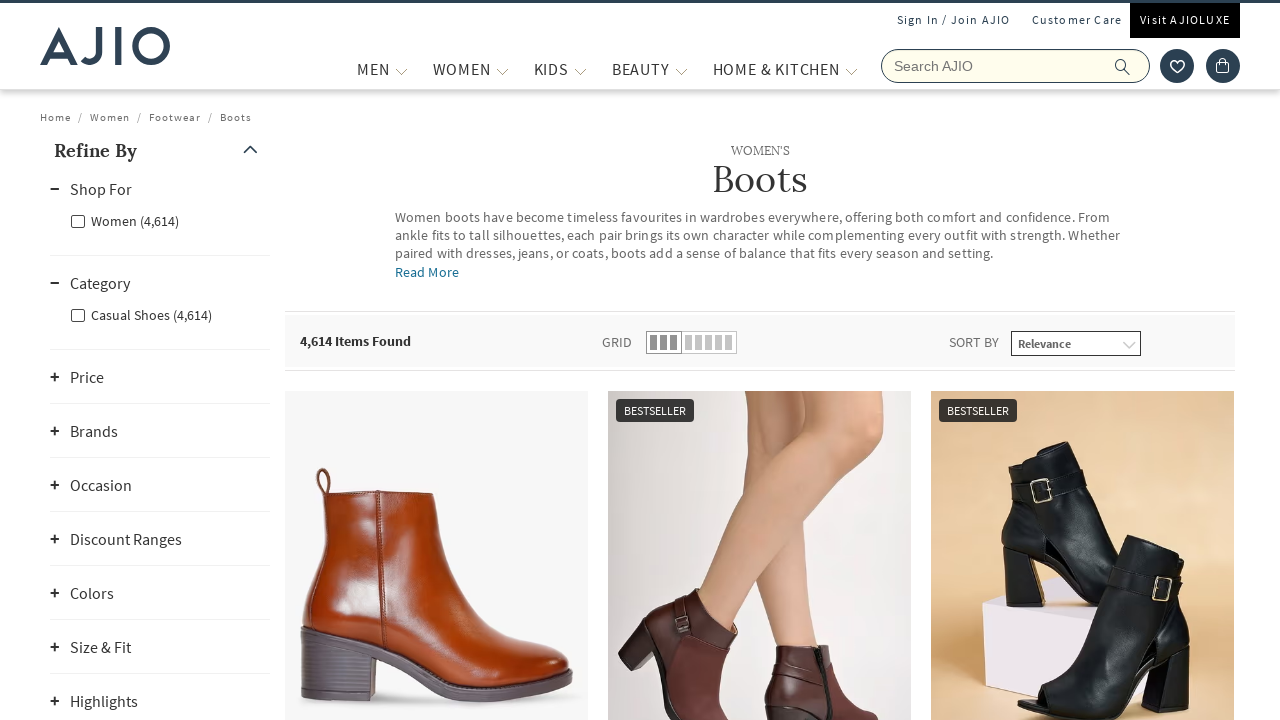

Retrieved initial page height
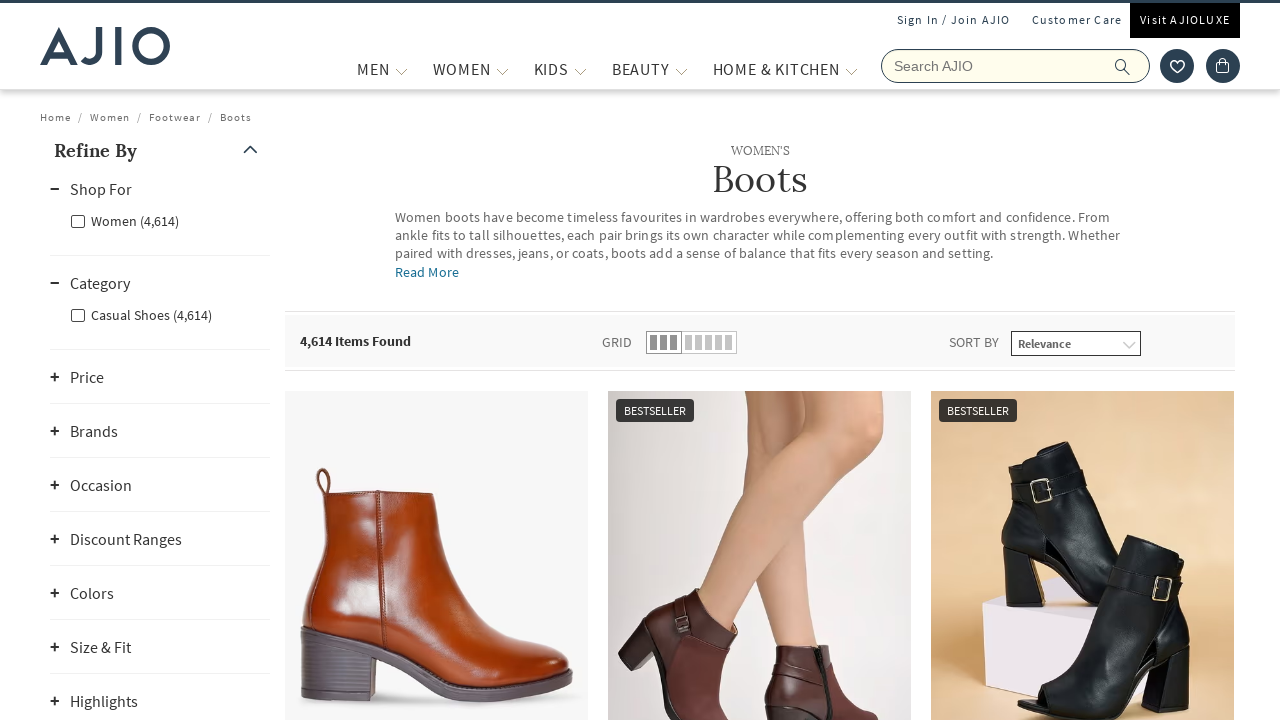

Scrolled to bottom of page
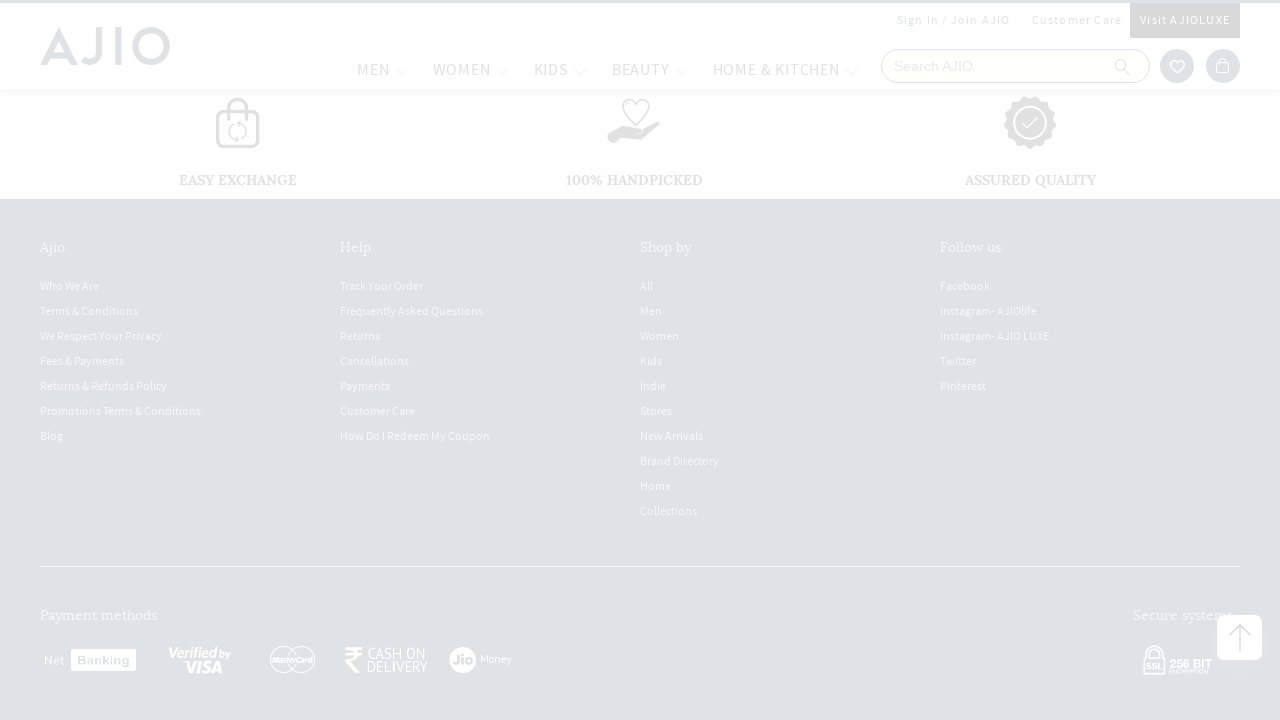

Waited 3 seconds for new content to load
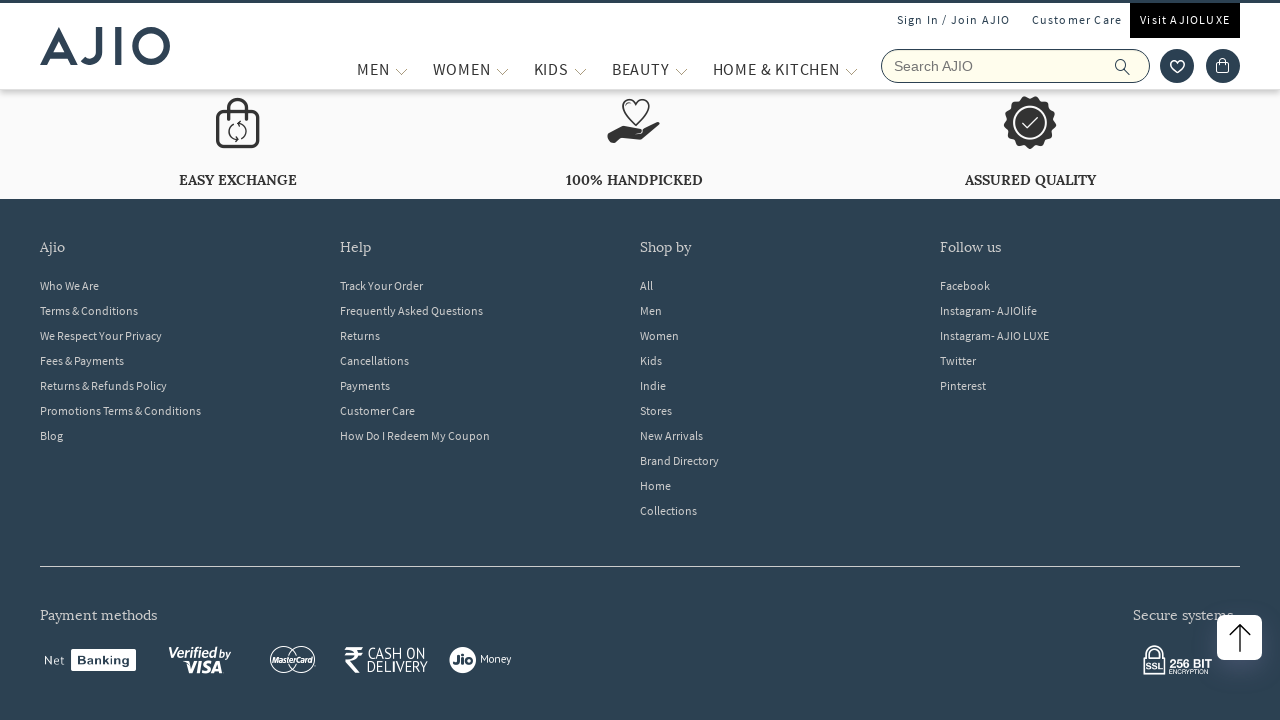

Retrieved updated page height
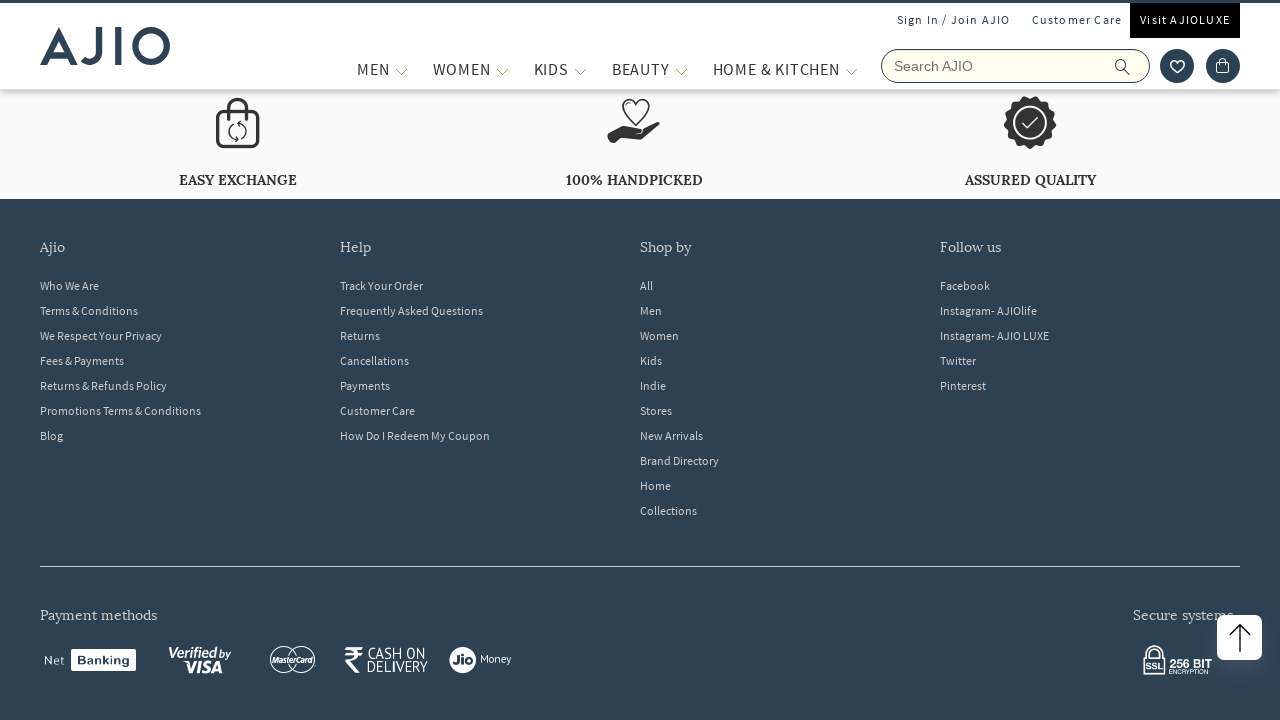

New content detected - continuing scroll
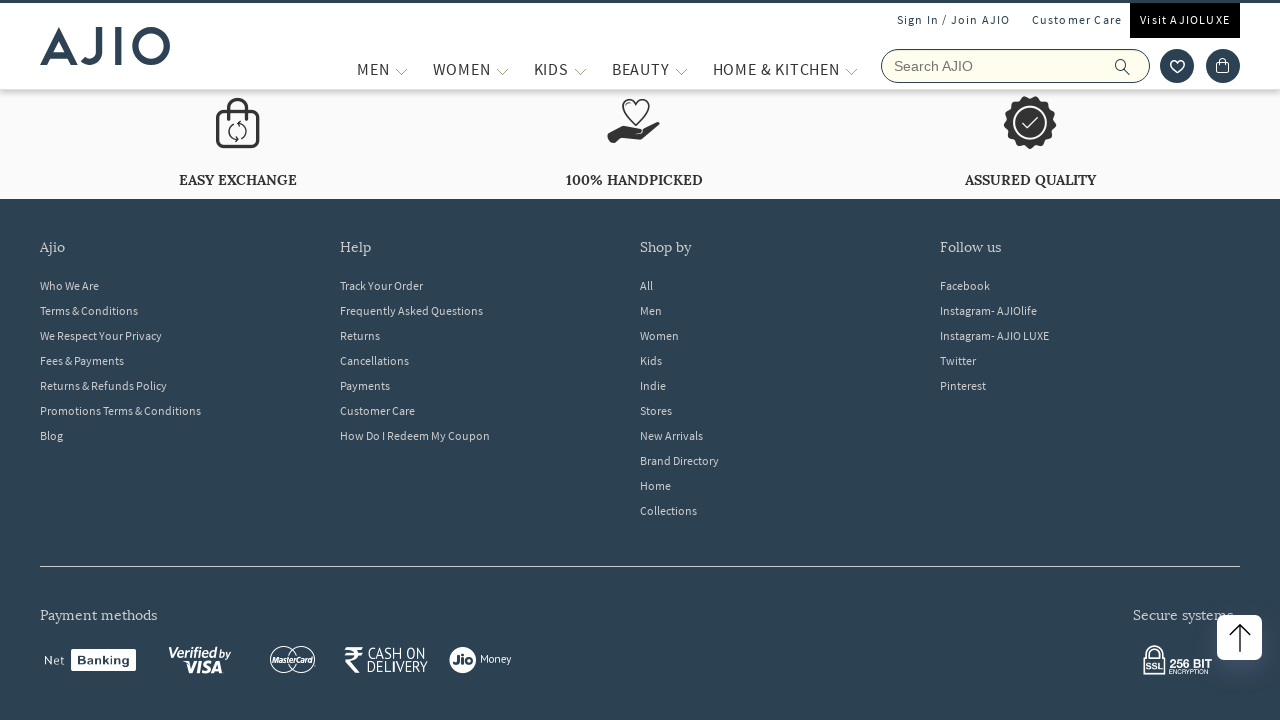

Scrolled to bottom of page
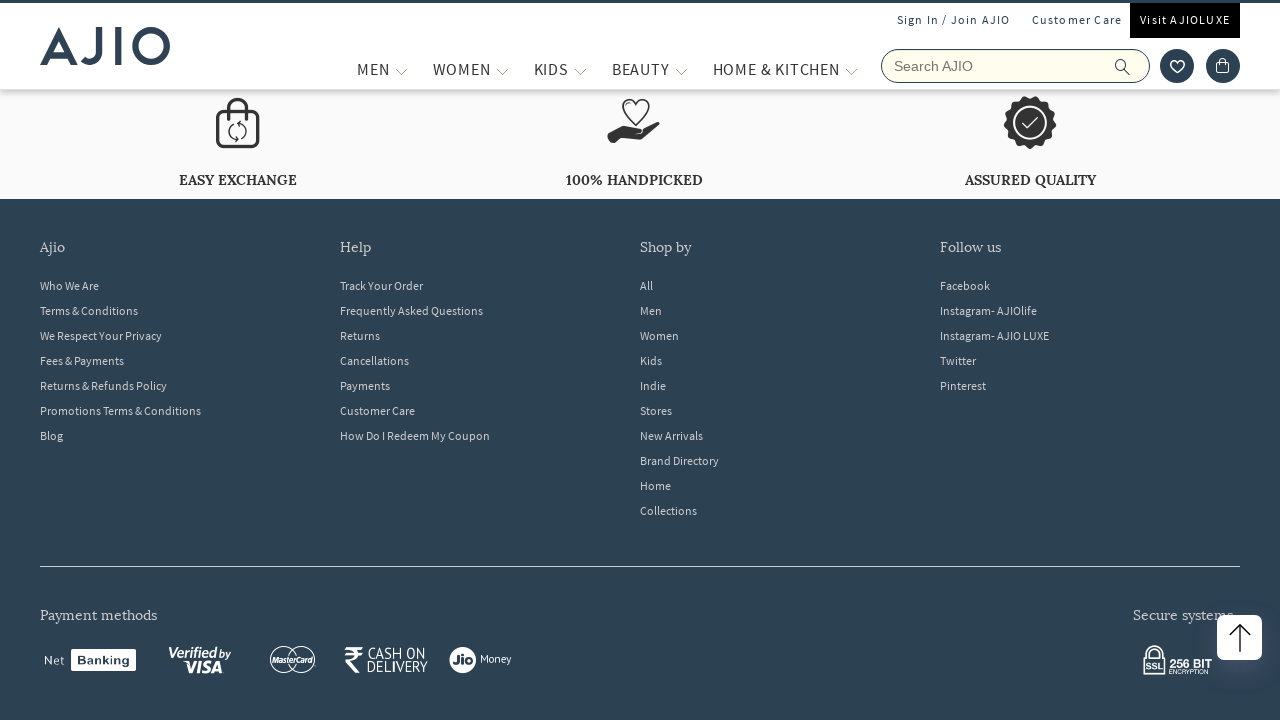

Waited 3 seconds for new content to load
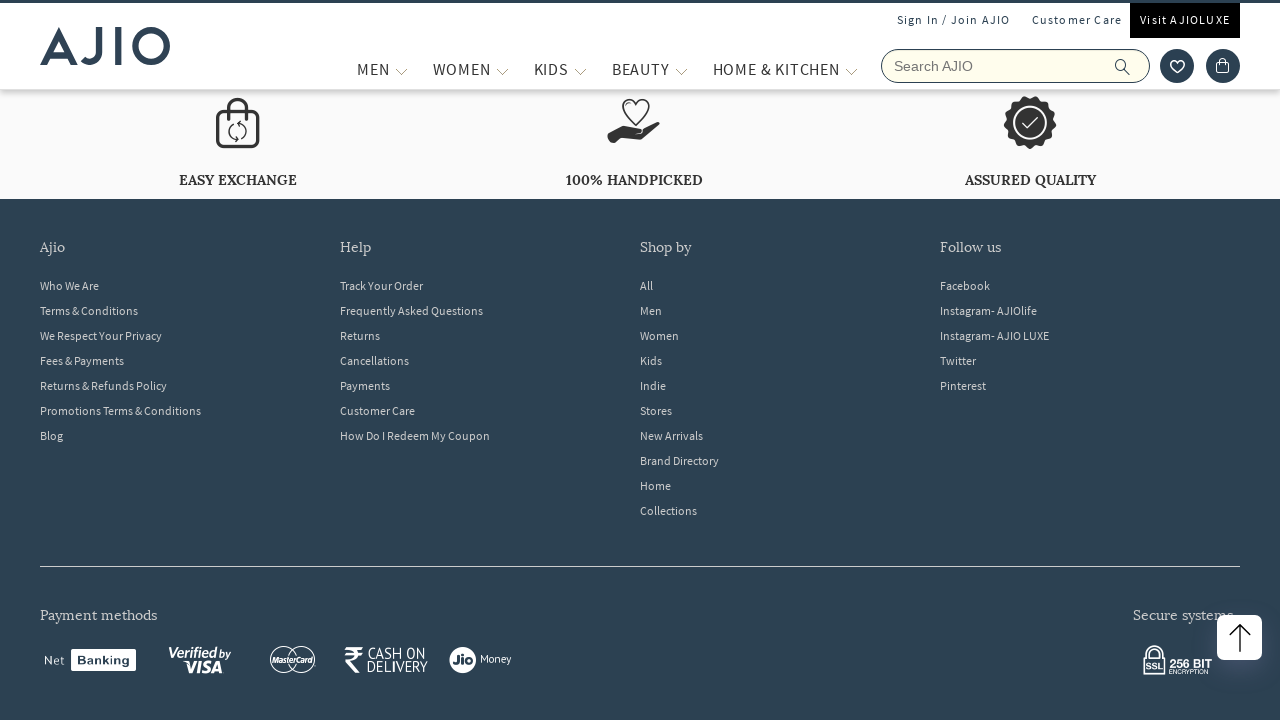

Retrieved updated page height
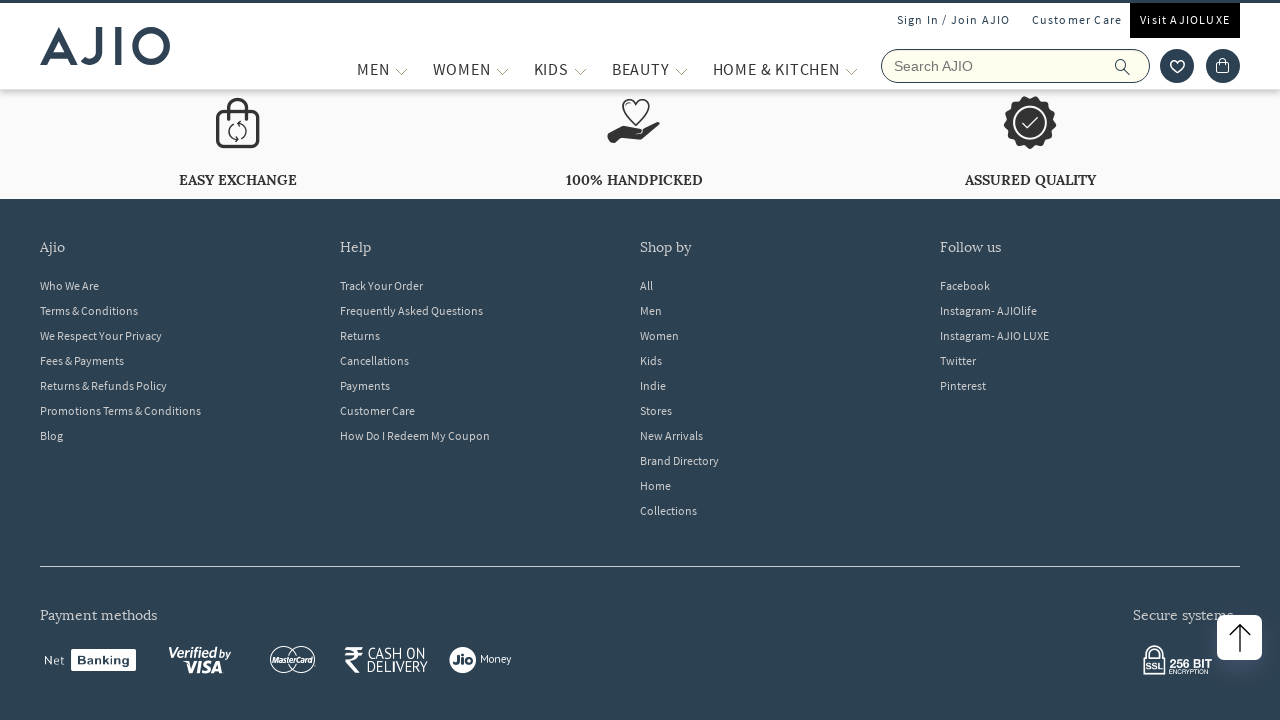

No new content loaded - infinite scroll complete
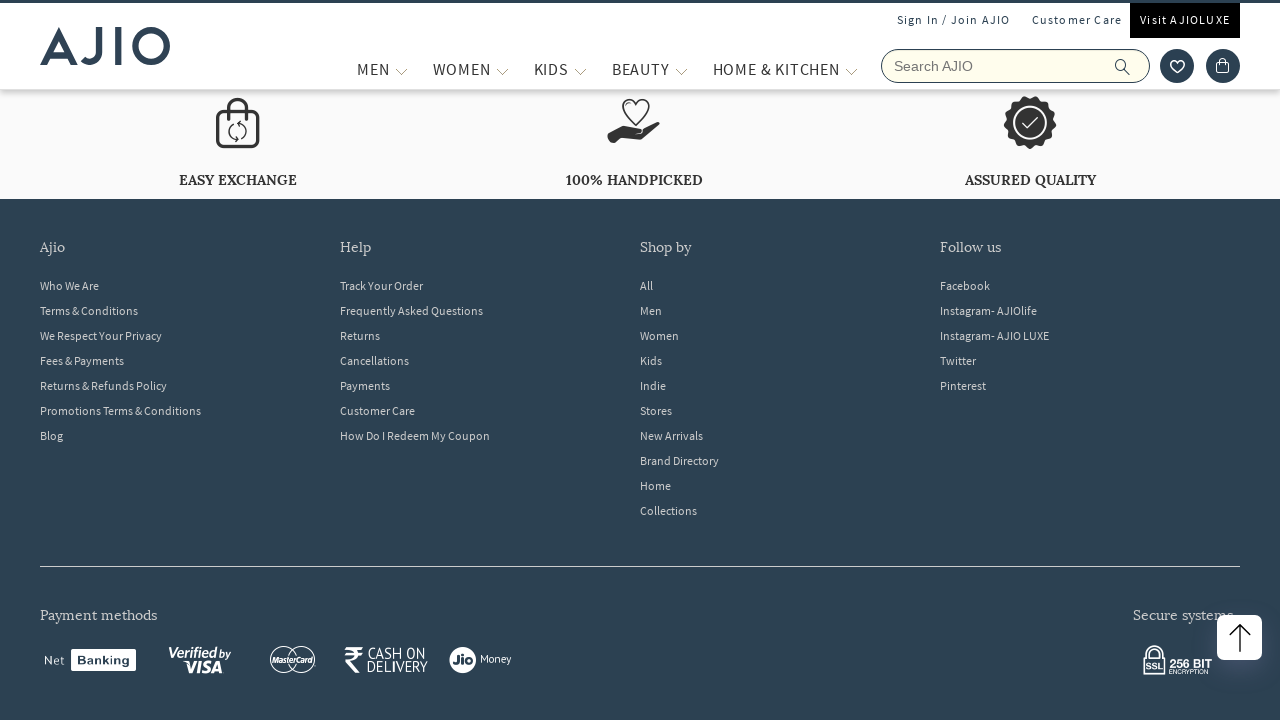

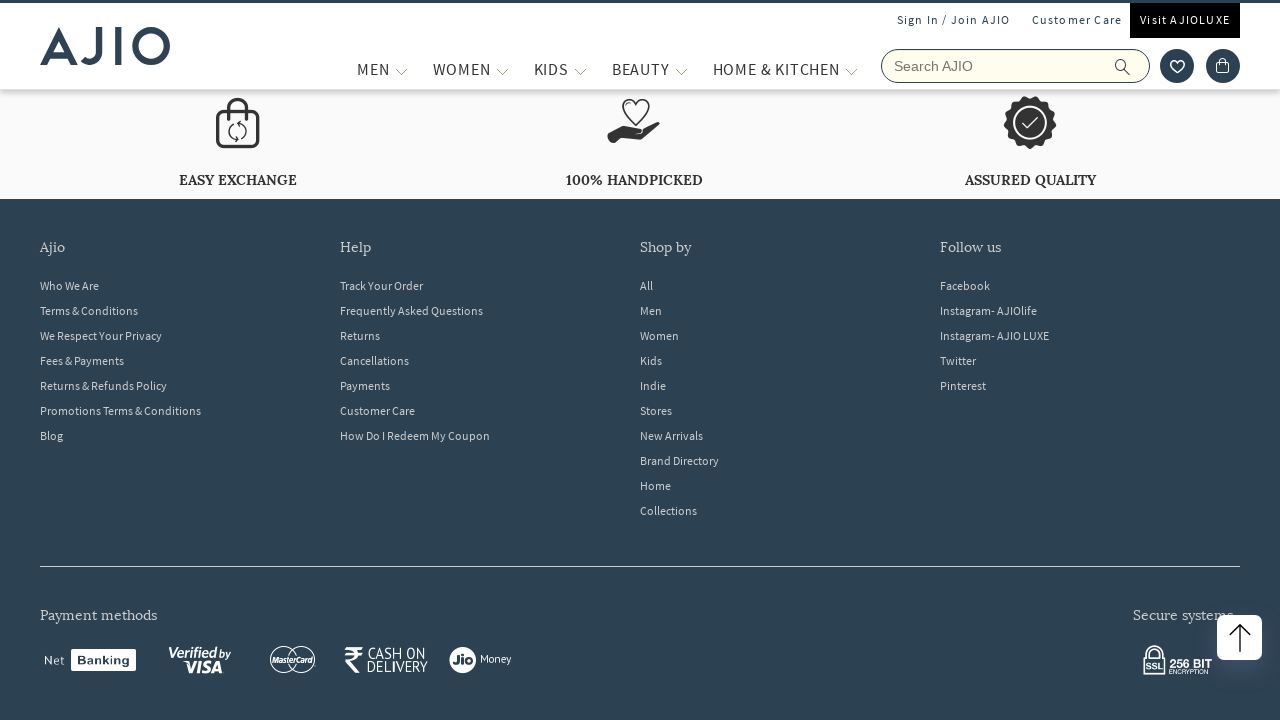